Tests marking individual todo items as complete by checking their checkboxes

Starting URL: https://demo.playwright.dev/todomvc

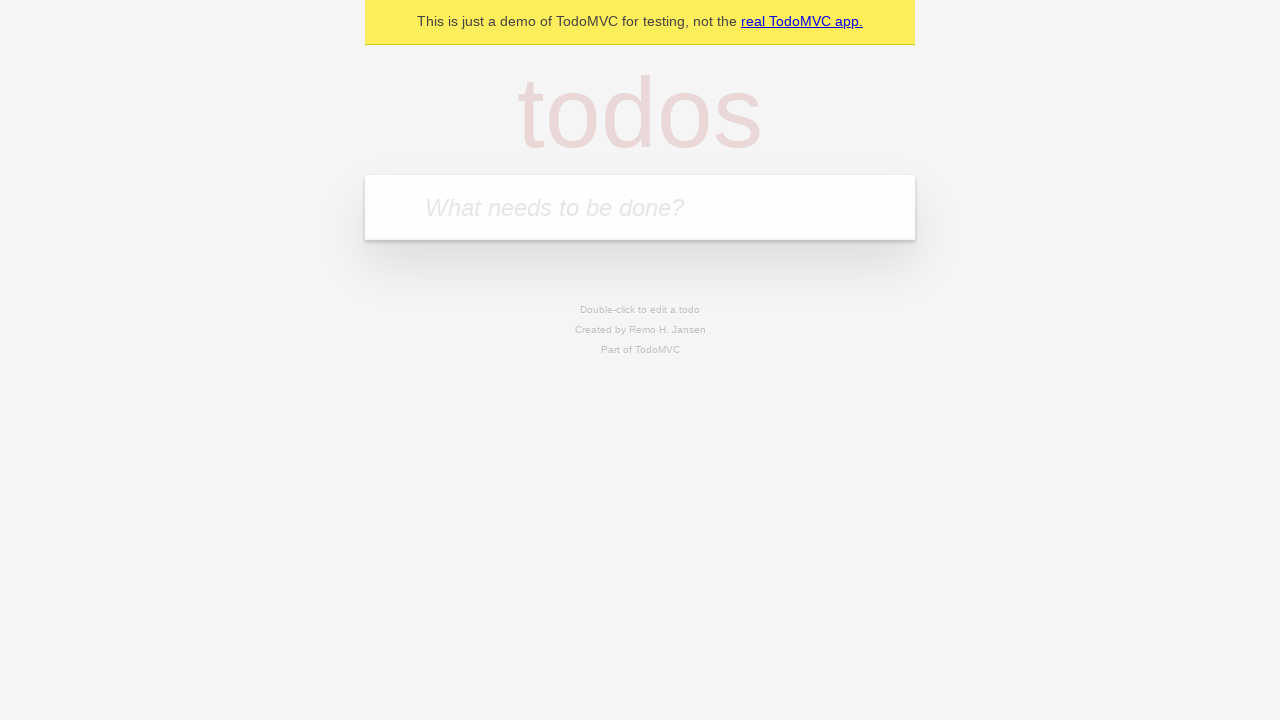

Located the 'What needs to be done?' input field
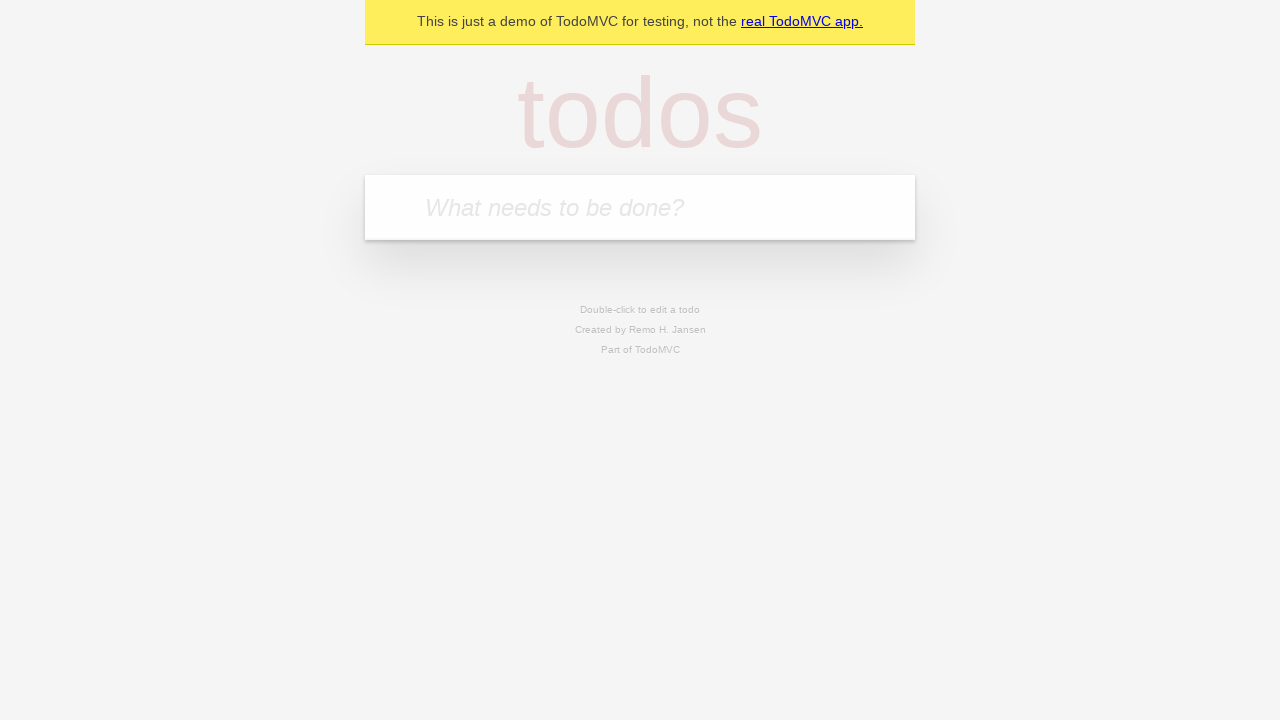

Filled input field with 'buy some cheese' on internal:attr=[placeholder="What needs to be done?"i]
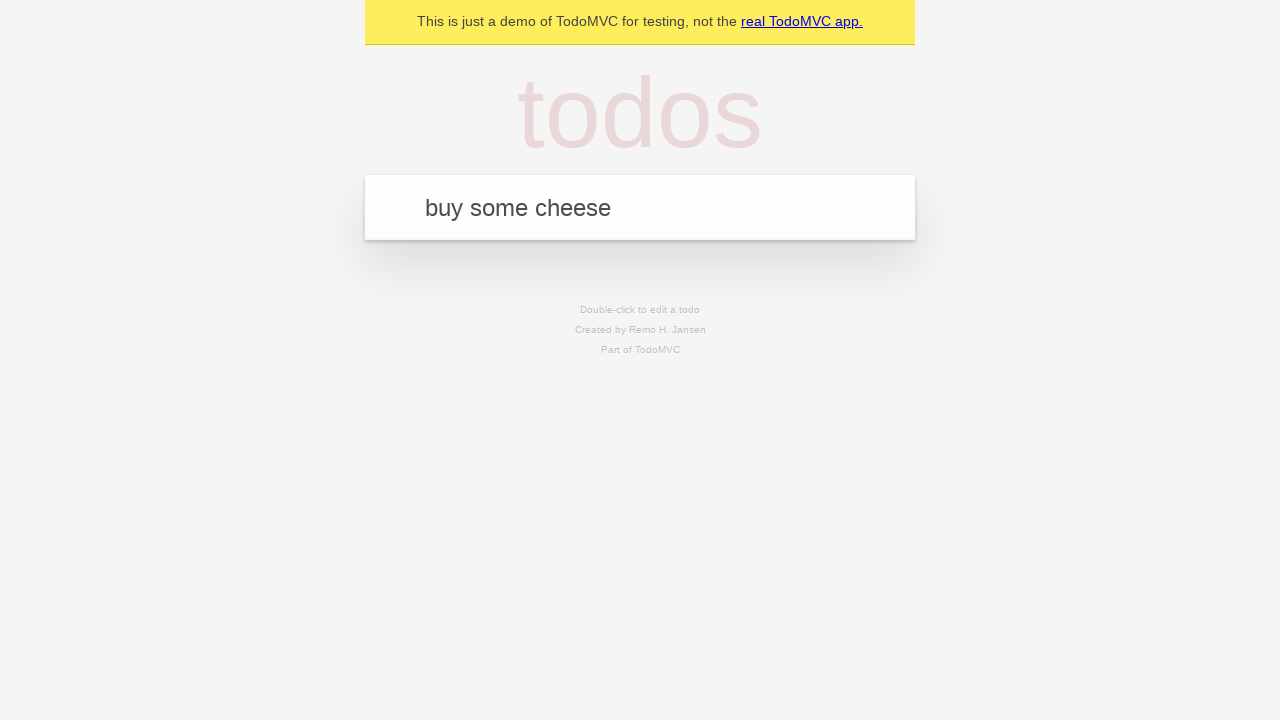

Pressed Enter to create first todo item on internal:attr=[placeholder="What needs to be done?"i]
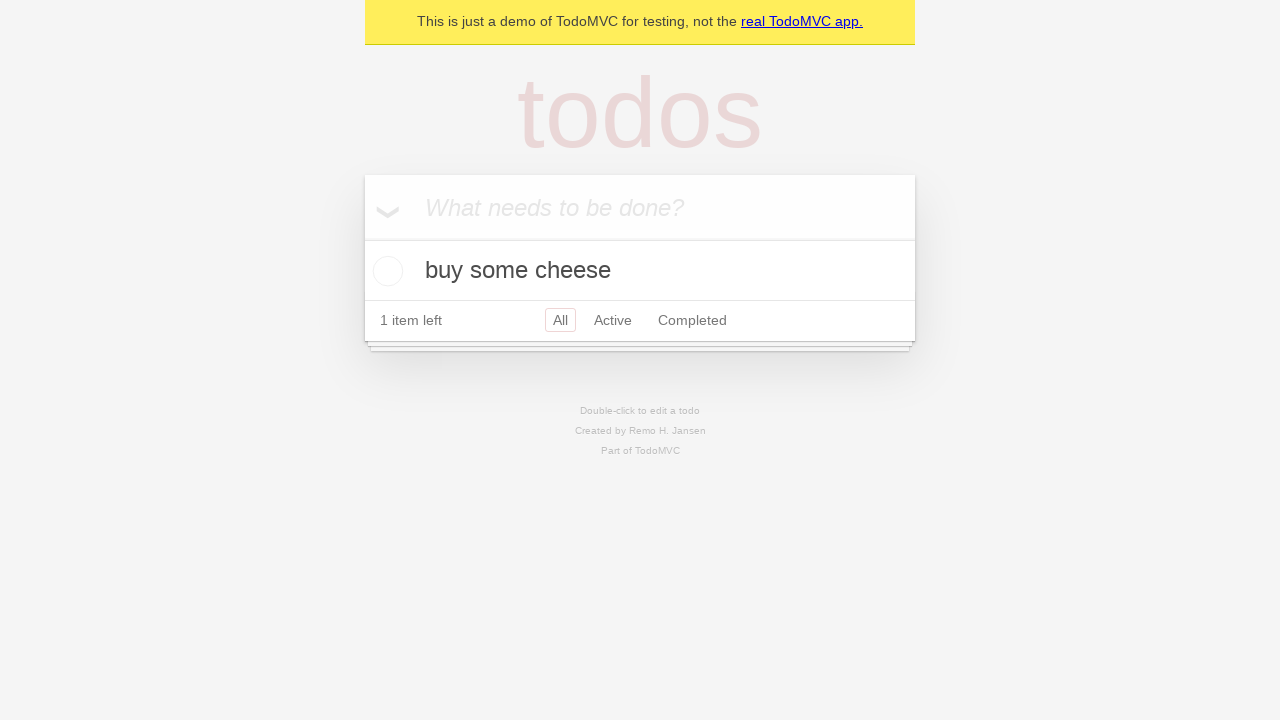

Filled input field with 'feed the cat' on internal:attr=[placeholder="What needs to be done?"i]
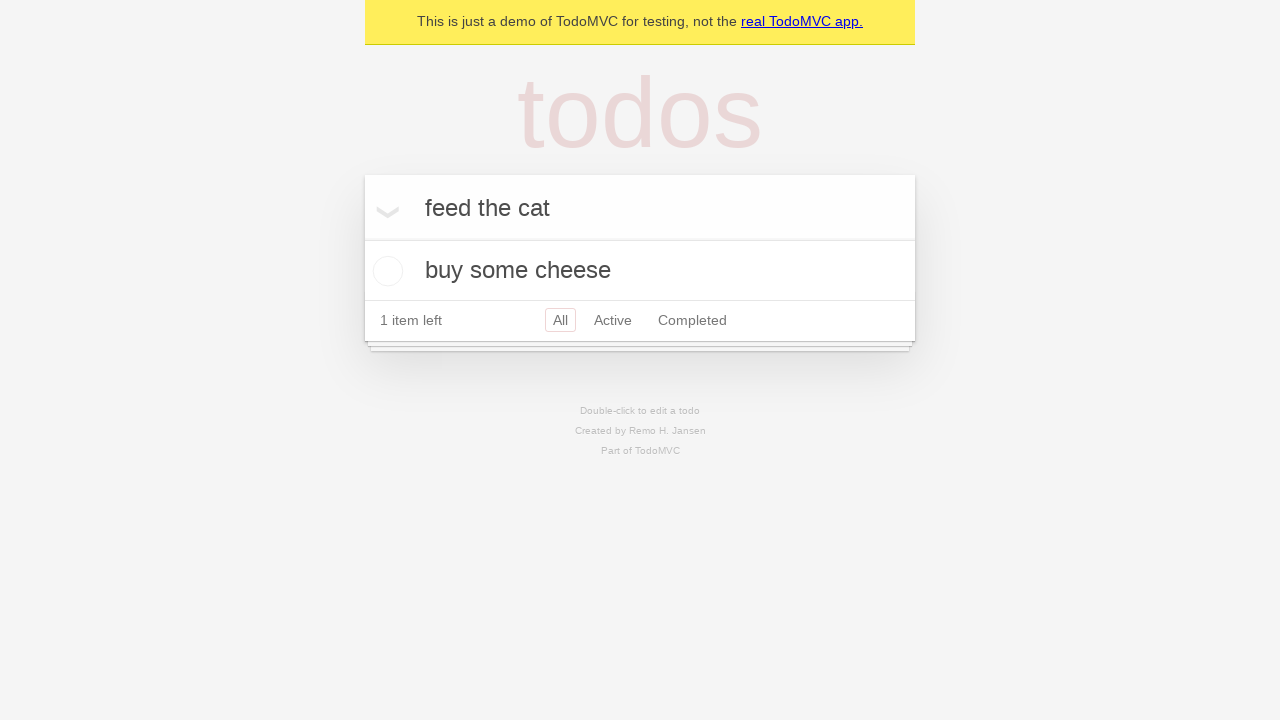

Pressed Enter to create second todo item on internal:attr=[placeholder="What needs to be done?"i]
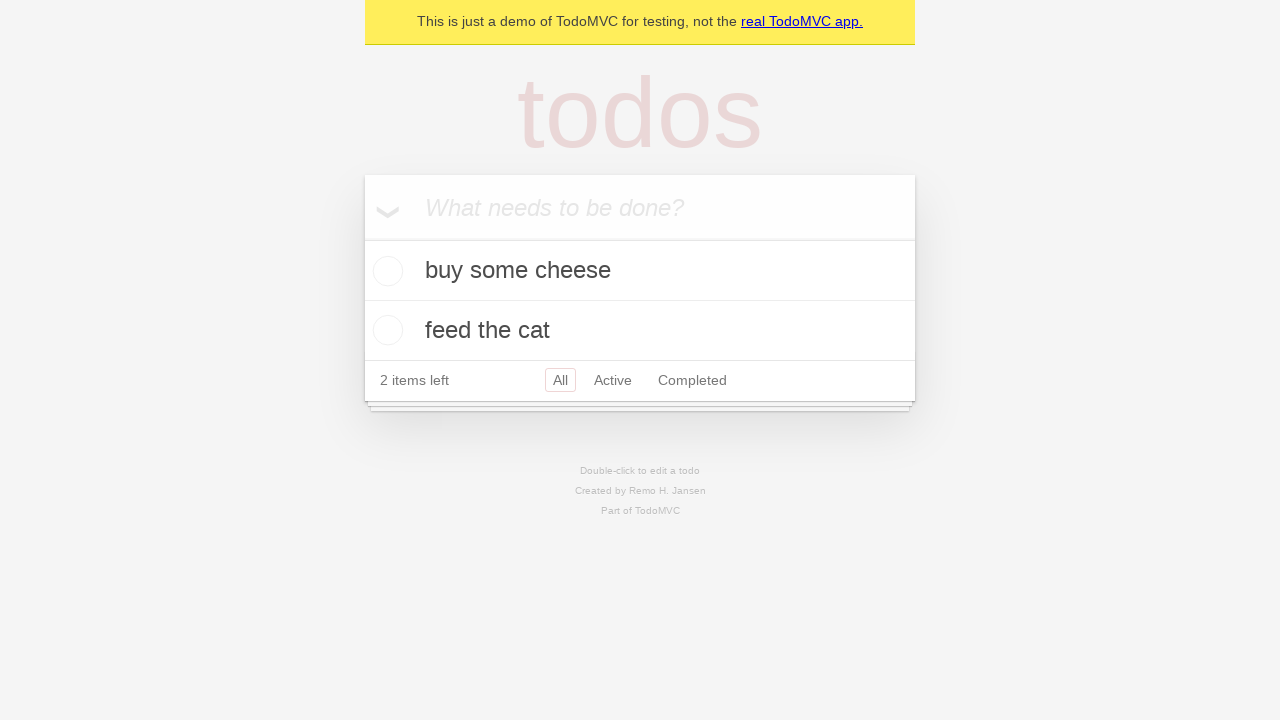

Waited for todo items to load
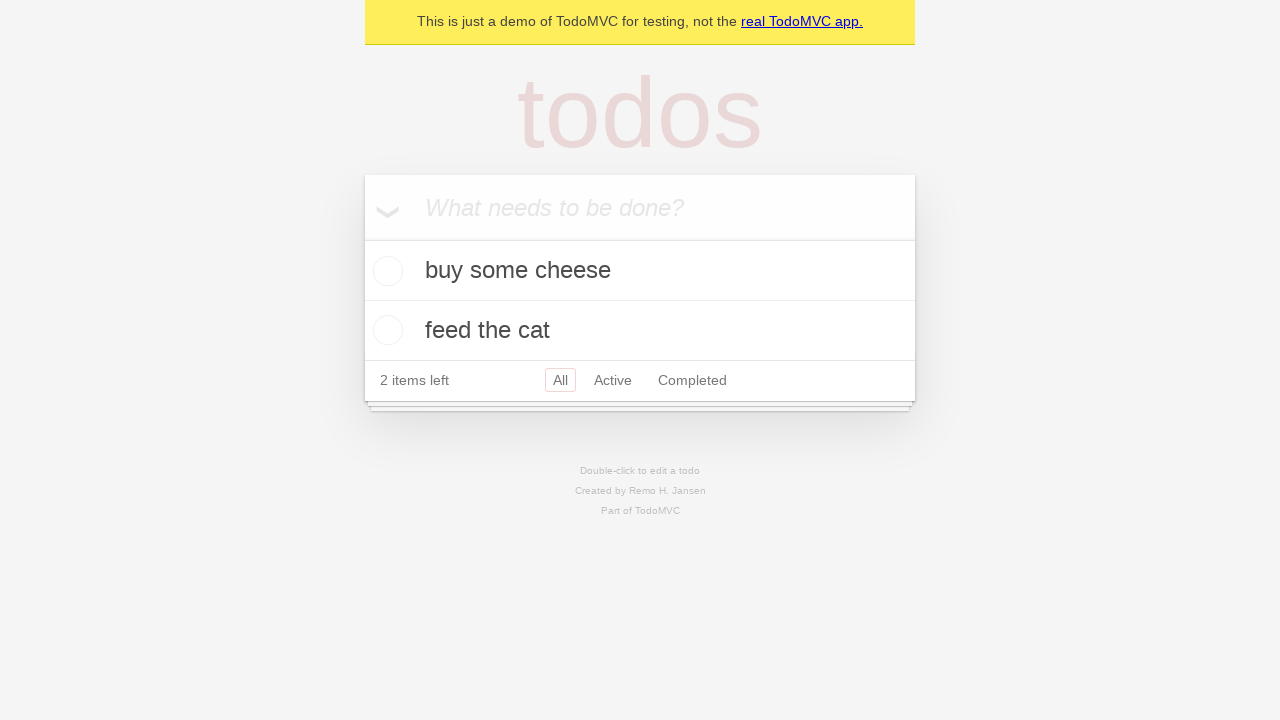

Located first todo item
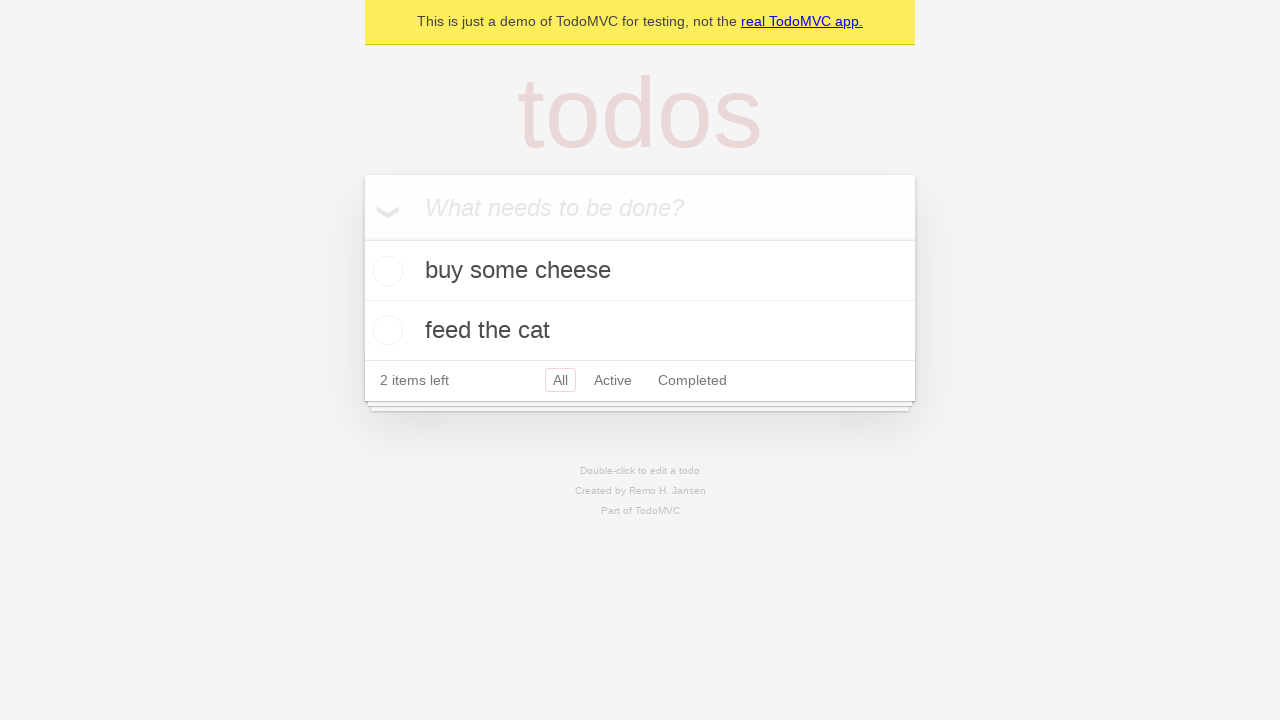

Checked the checkbox for first todo item 'buy some cheese' at (385, 271) on internal:testid=[data-testid="todo-item"s] >> nth=0 >> internal:role=checkbox
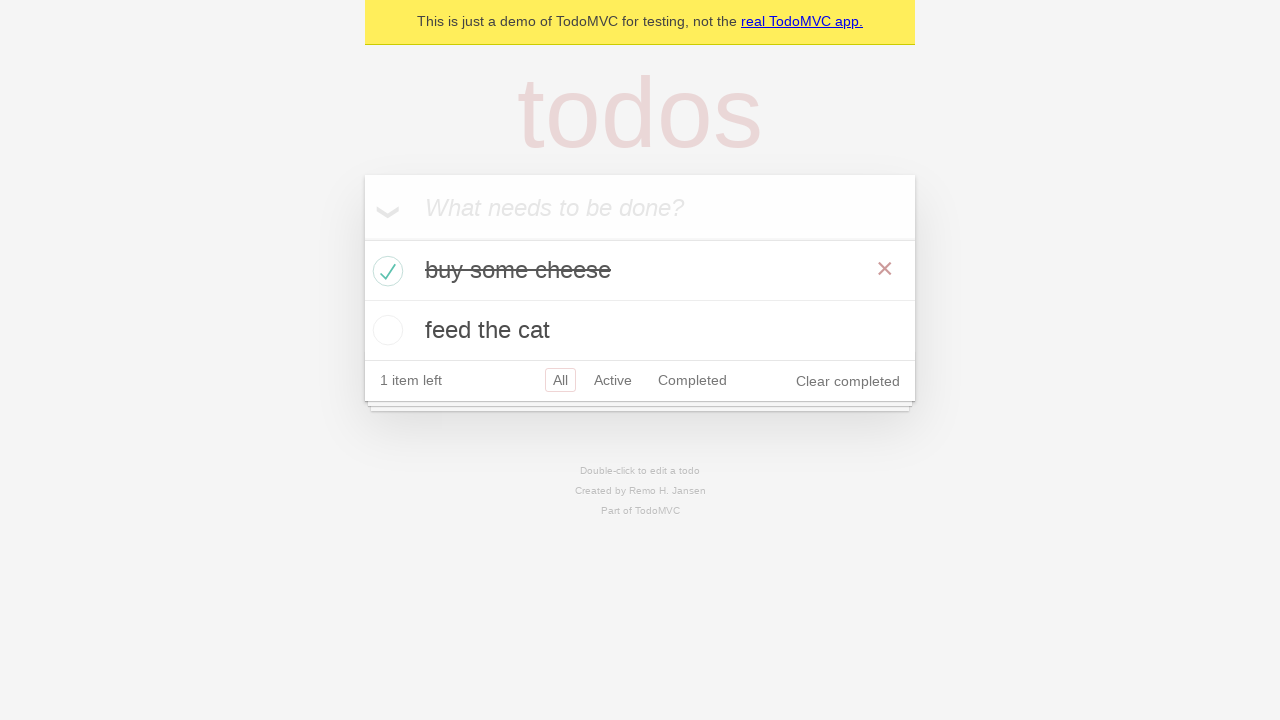

Located second todo item
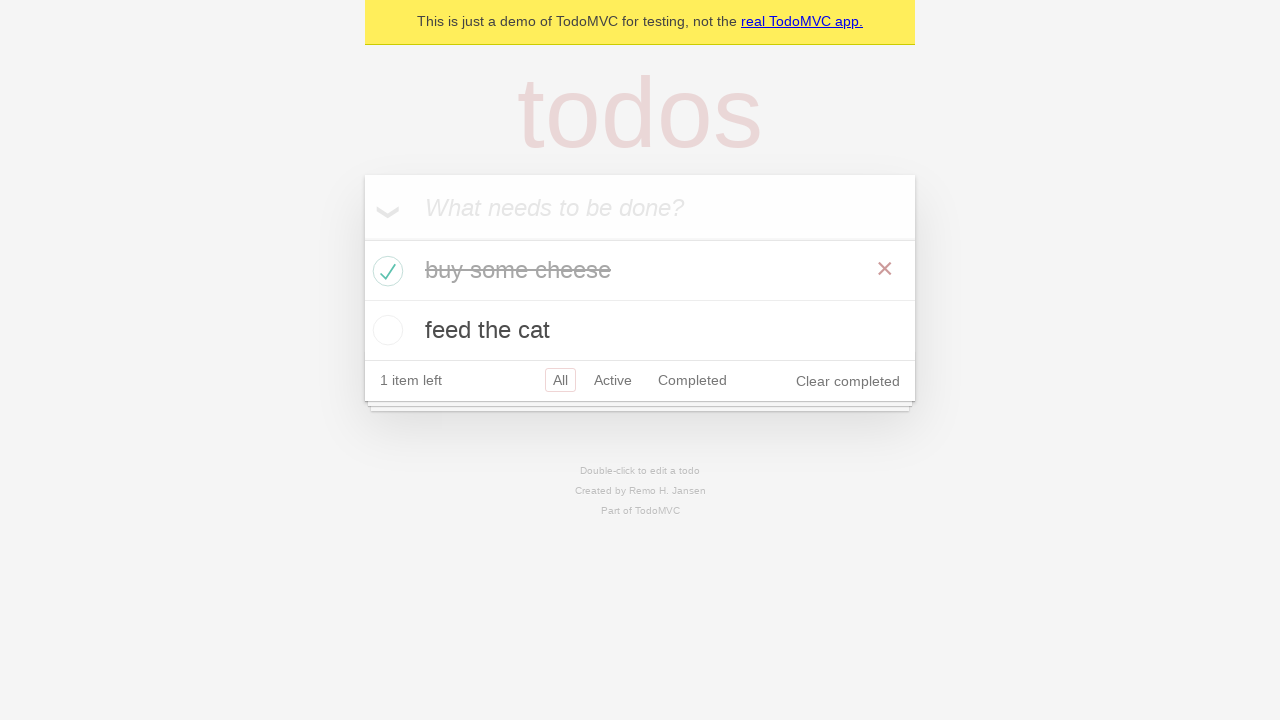

Checked the checkbox for second todo item 'feed the cat' at (385, 330) on internal:testid=[data-testid="todo-item"s] >> nth=1 >> internal:role=checkbox
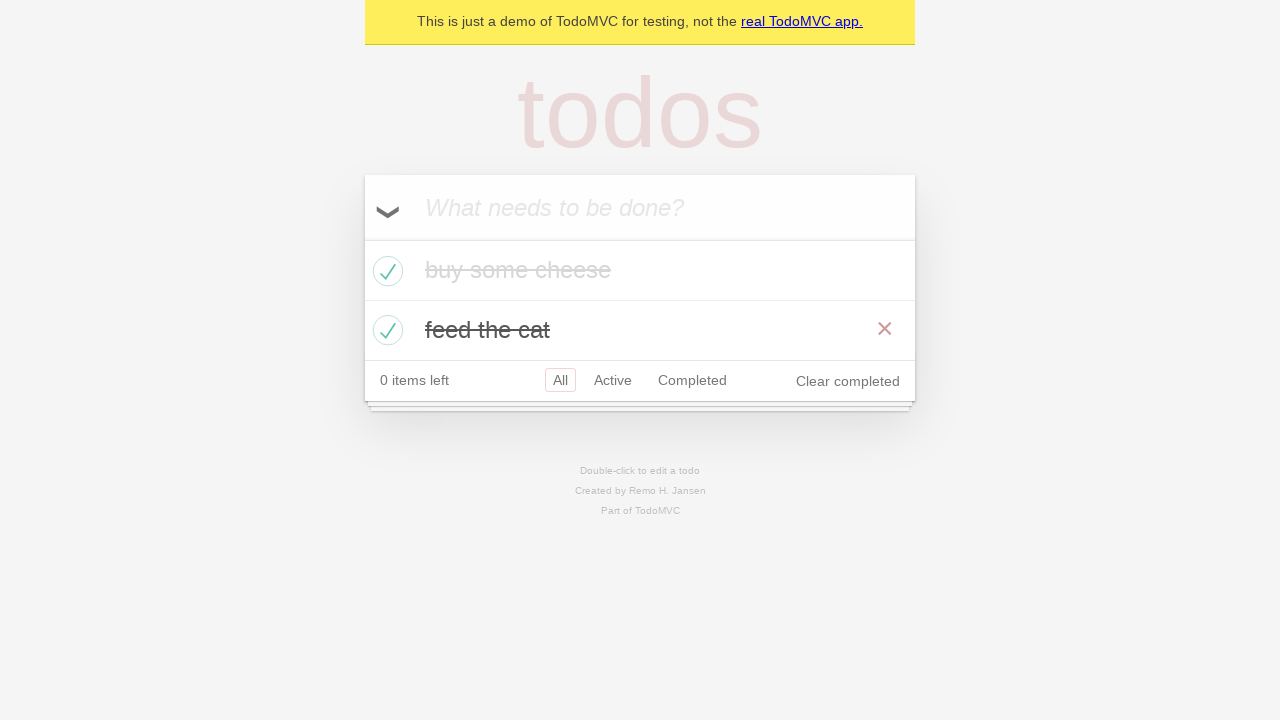

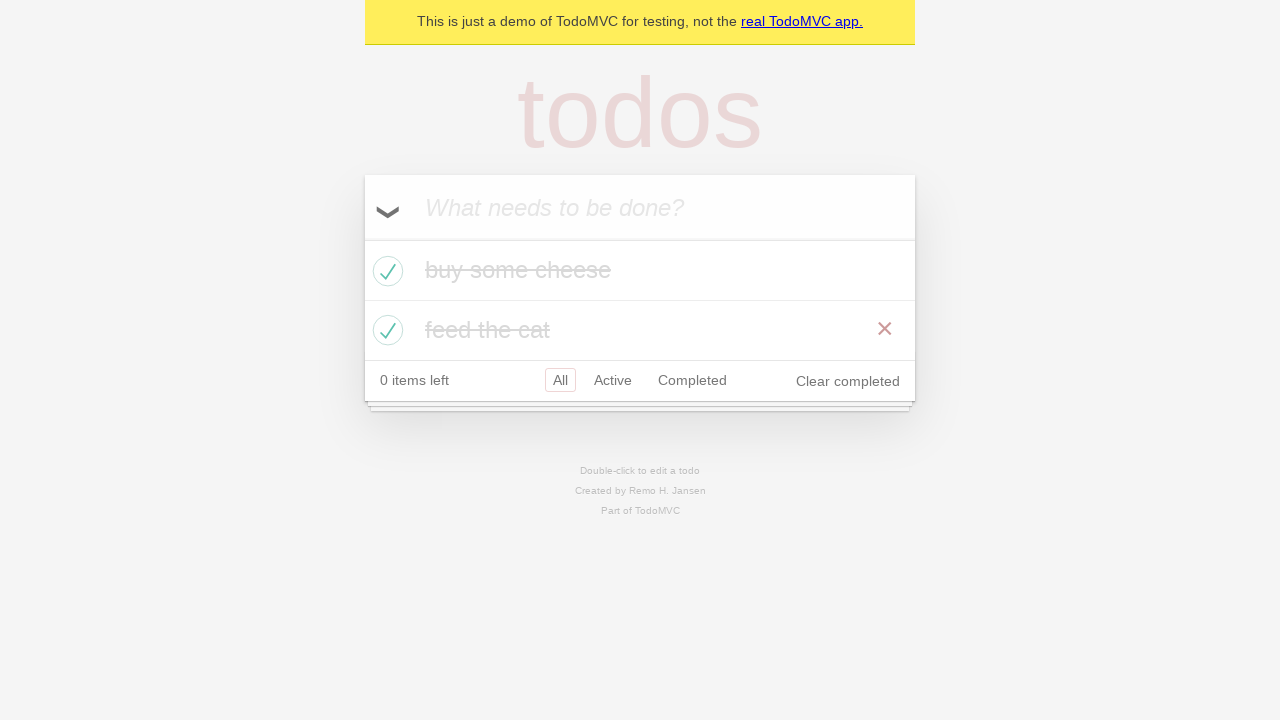